Navigates to a demo project site and clicks on the dynamic properties page link

Starting URL: https://demo-project.wedevx.co/

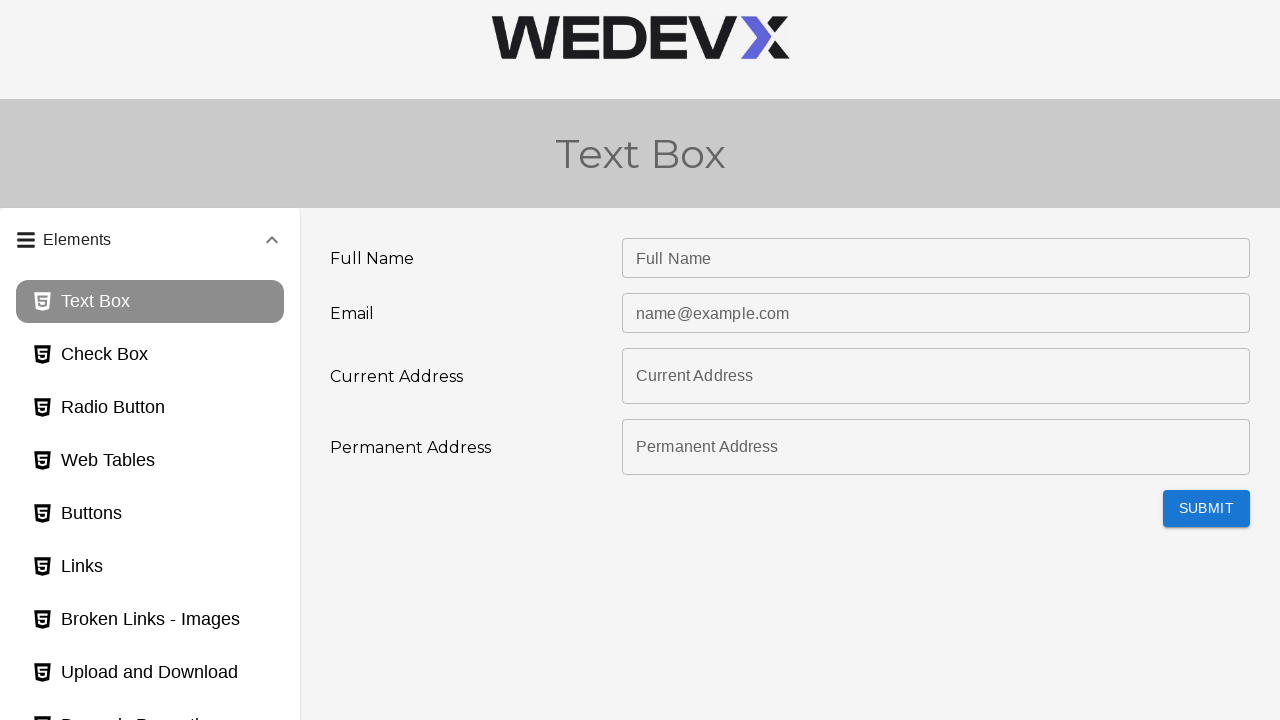

Clicked on the dynamic properties page link at (150, 699) on #dynamicProperties_page
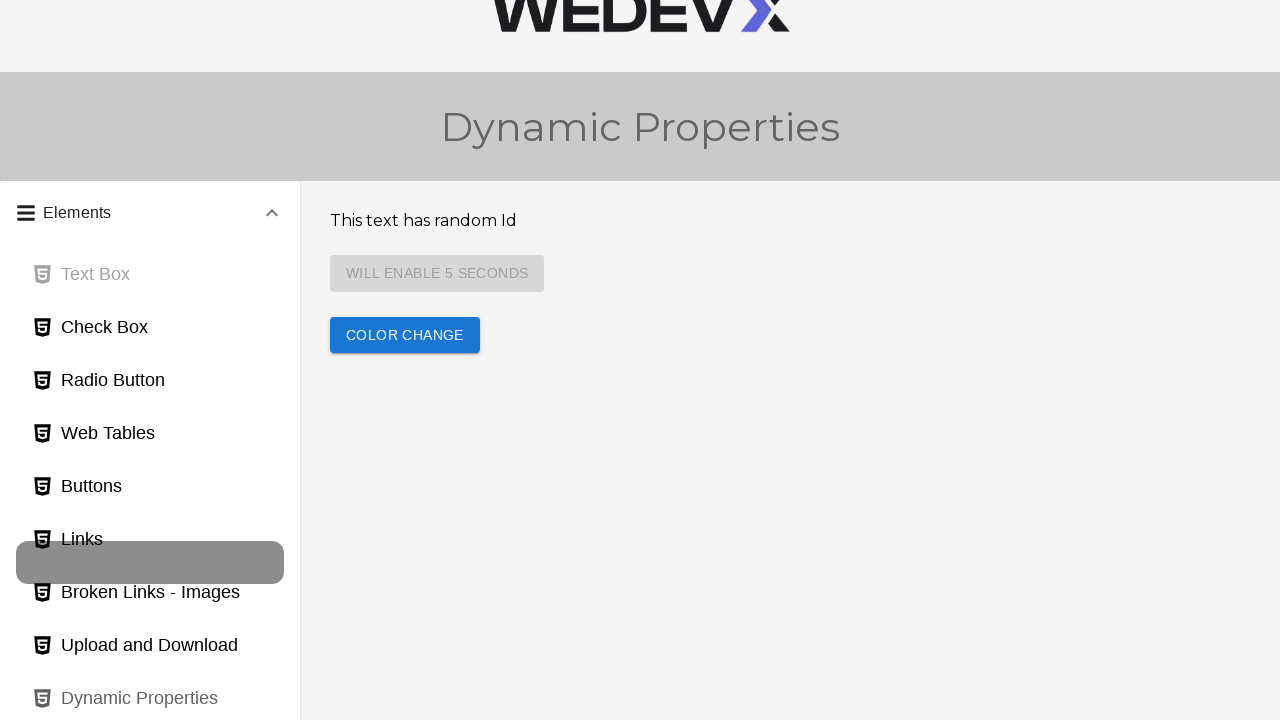

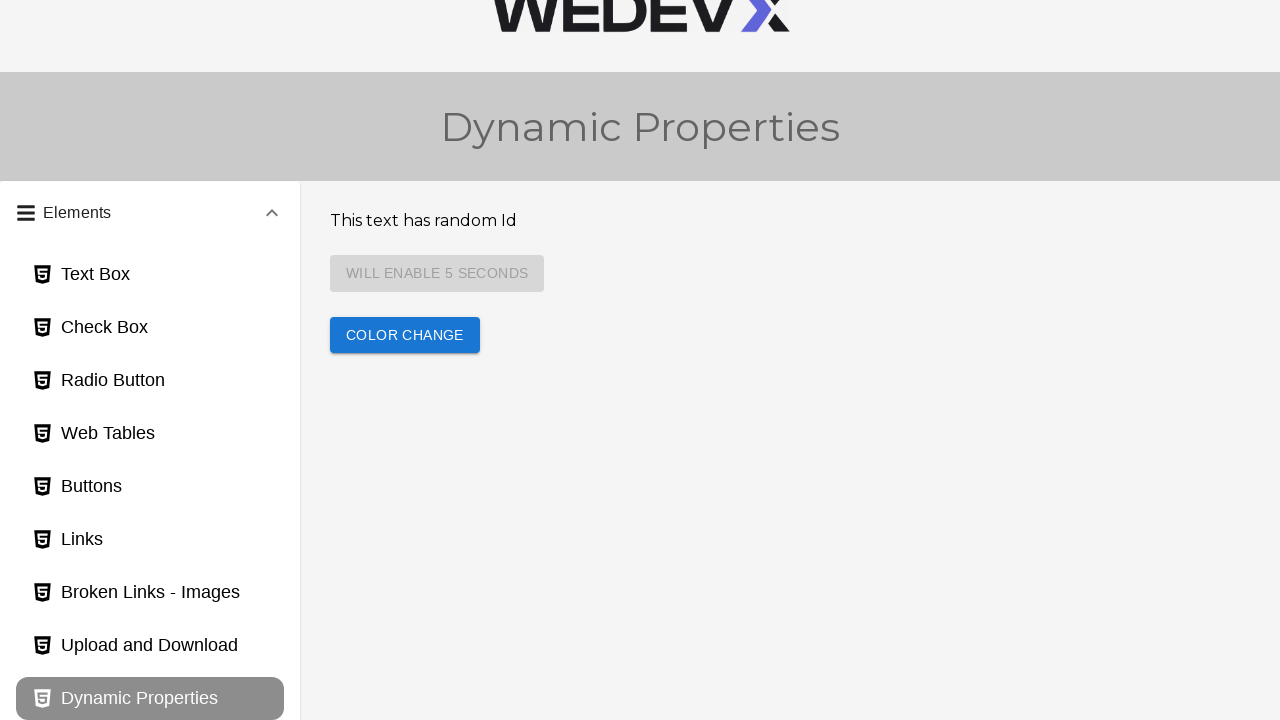